Tests checkbox functionality by clicking on two checkboxes to toggle their state, then verifies the selection, display, and enabled status of the first checkbox.

Starting URL: https://the-internet.herokuapp.com/checkboxes

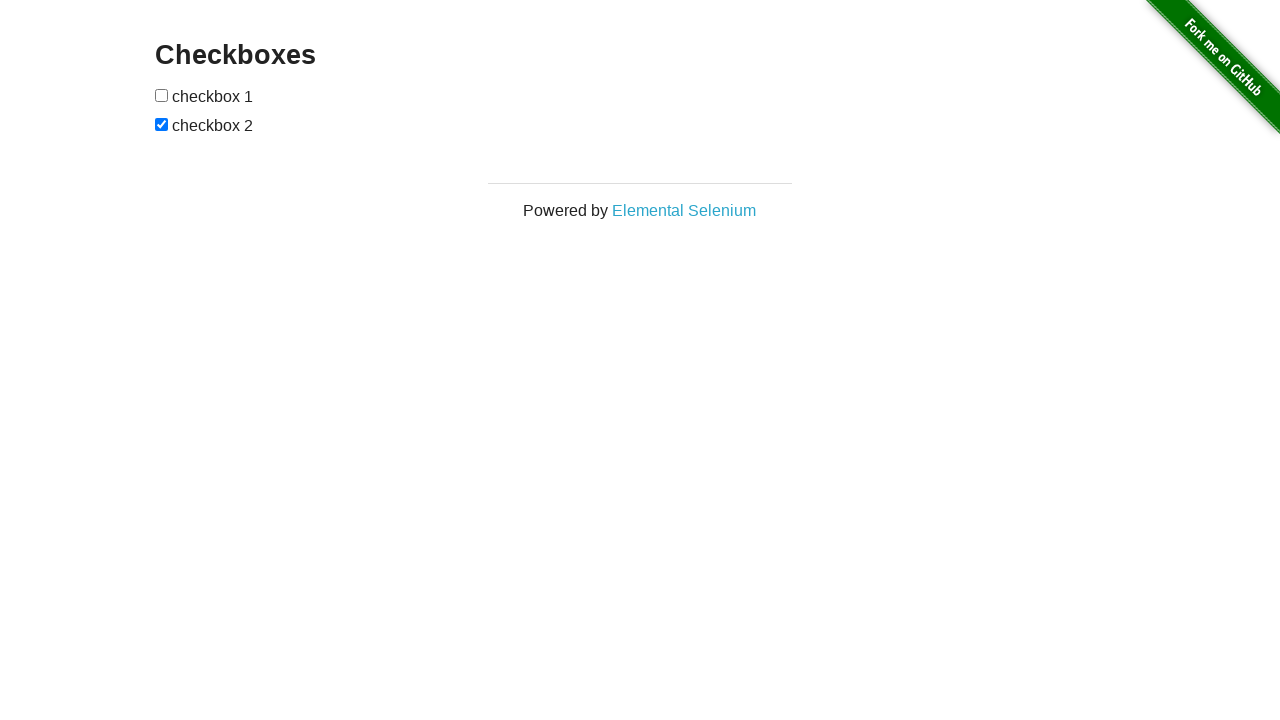

Clicked first checkbox to toggle its state at (162, 95) on input[type='checkbox']:nth-of-type(1)
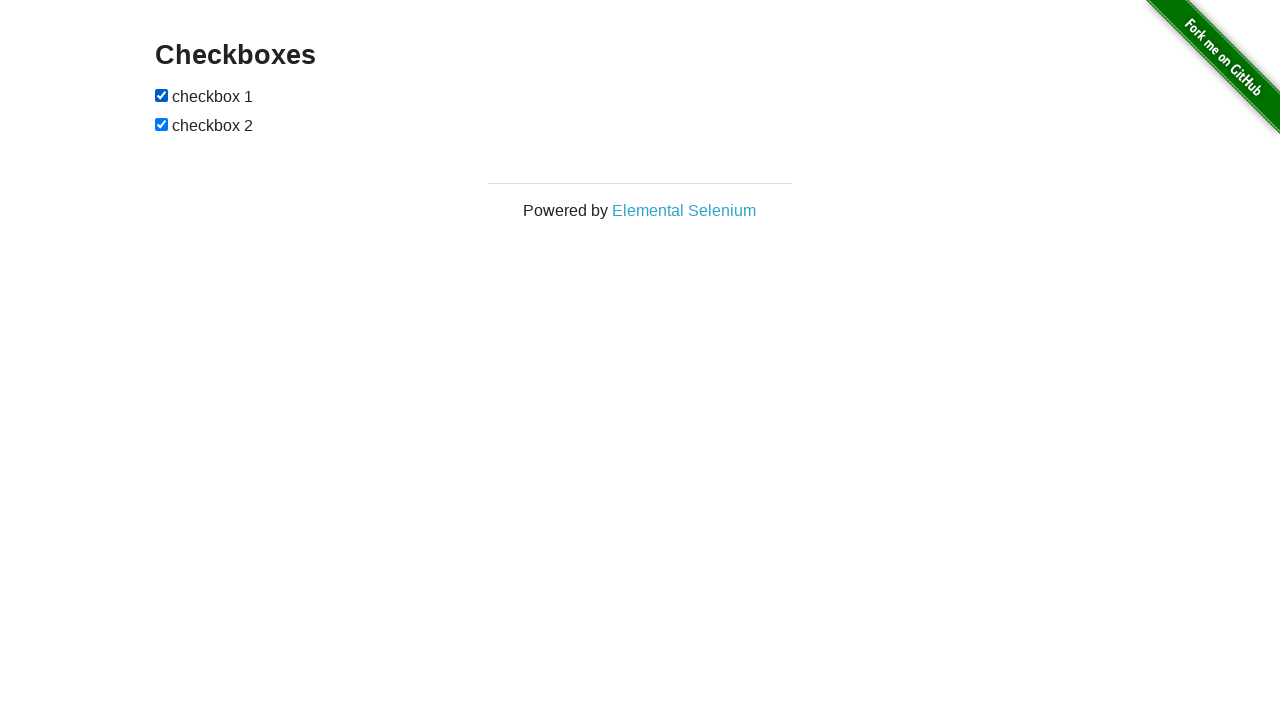

Clicked second checkbox to toggle its state at (162, 124) on input[type='checkbox']:nth-of-type(2)
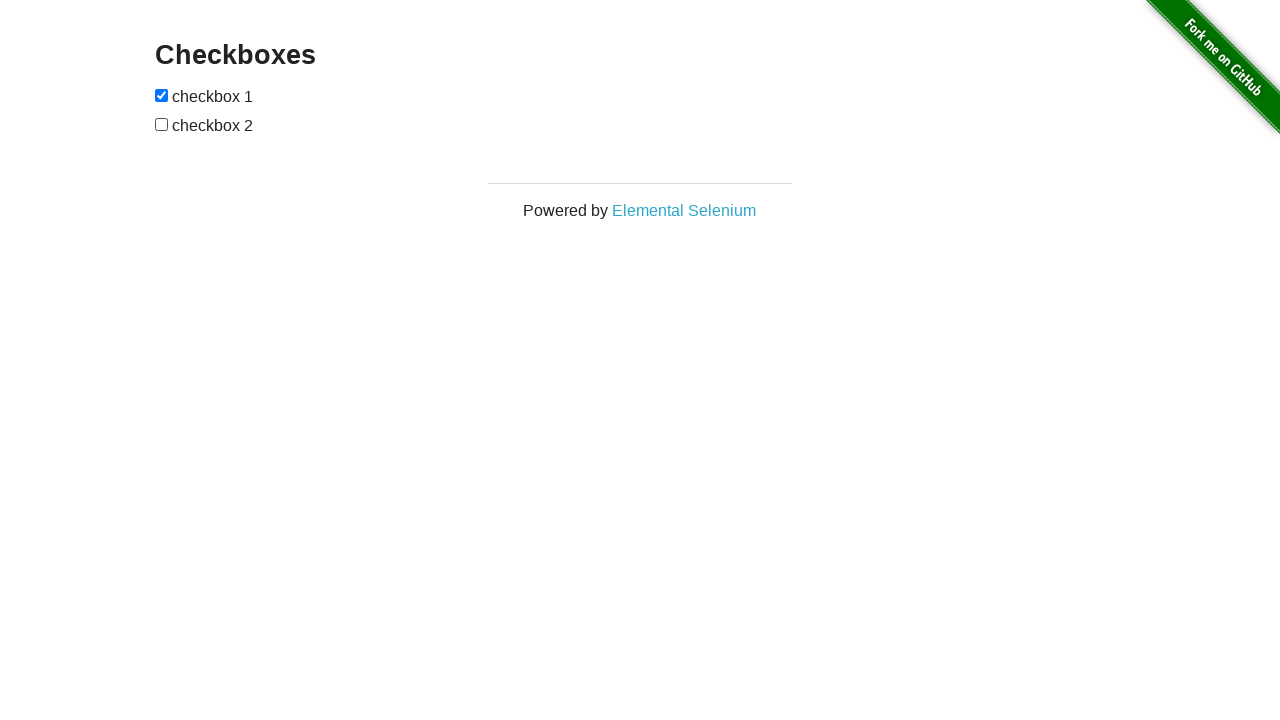

Located first checkbox element
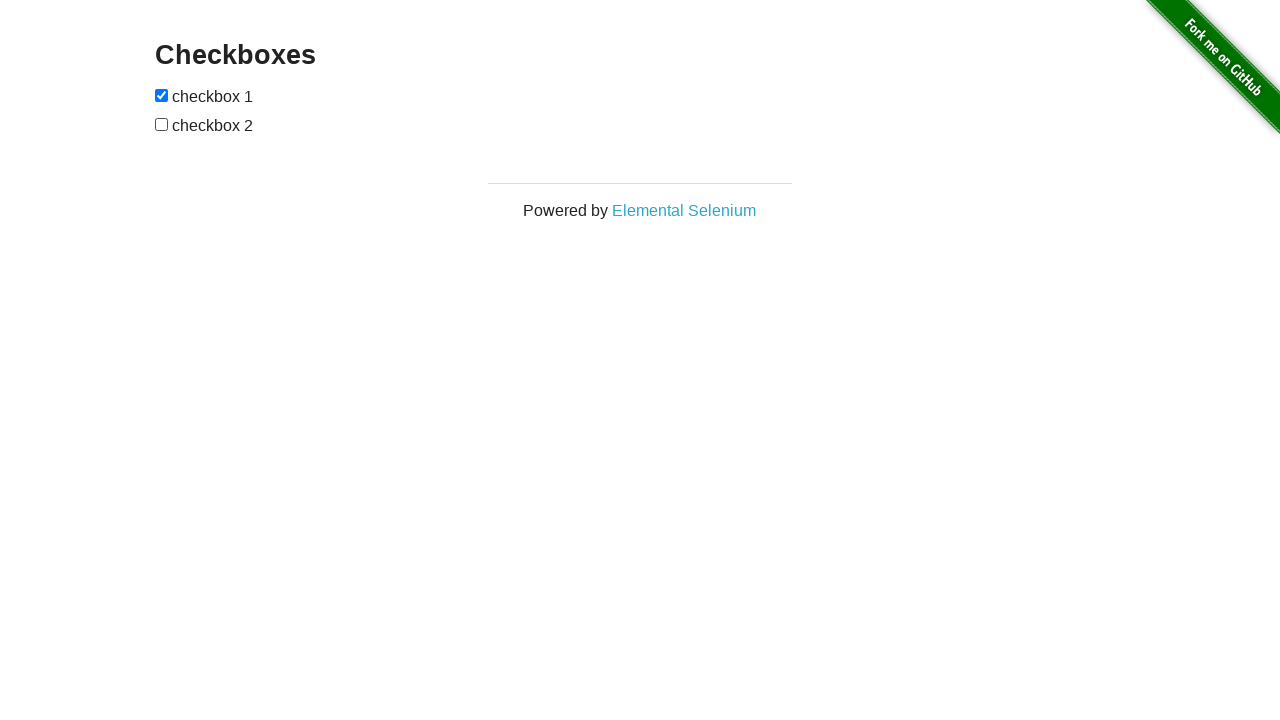

Waited for first checkbox to be visible
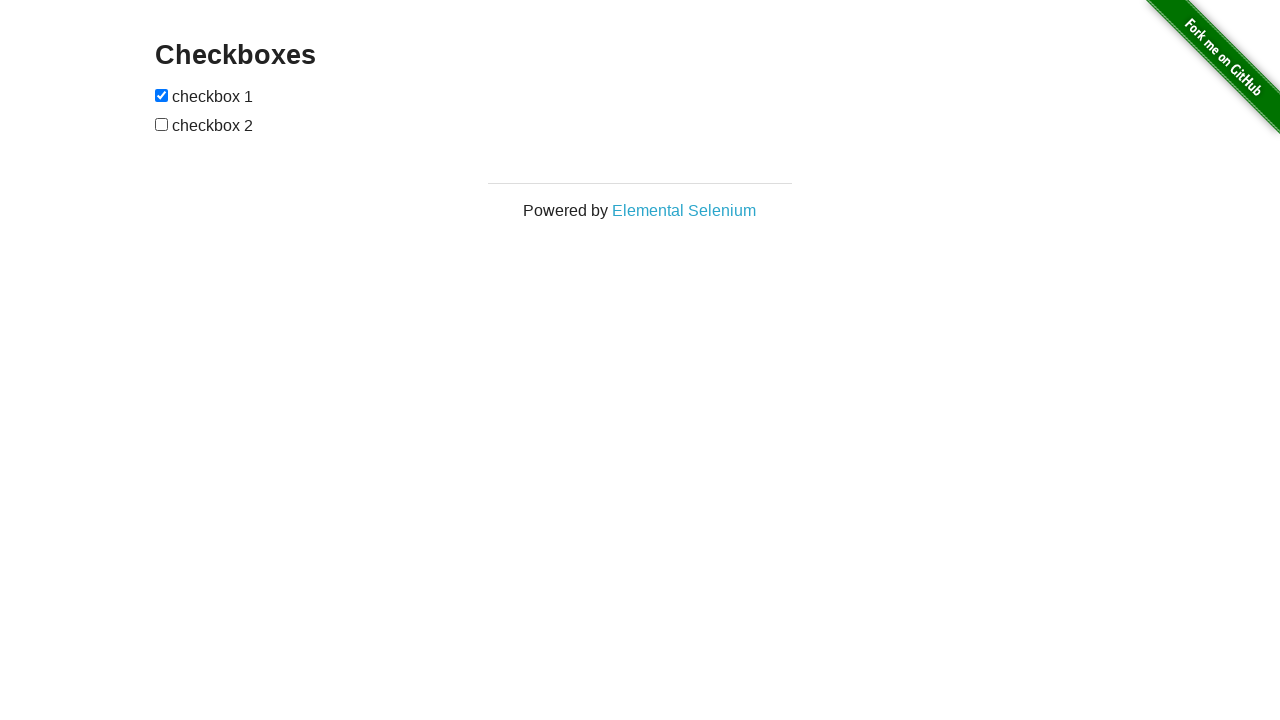

Verified first checkbox is checked
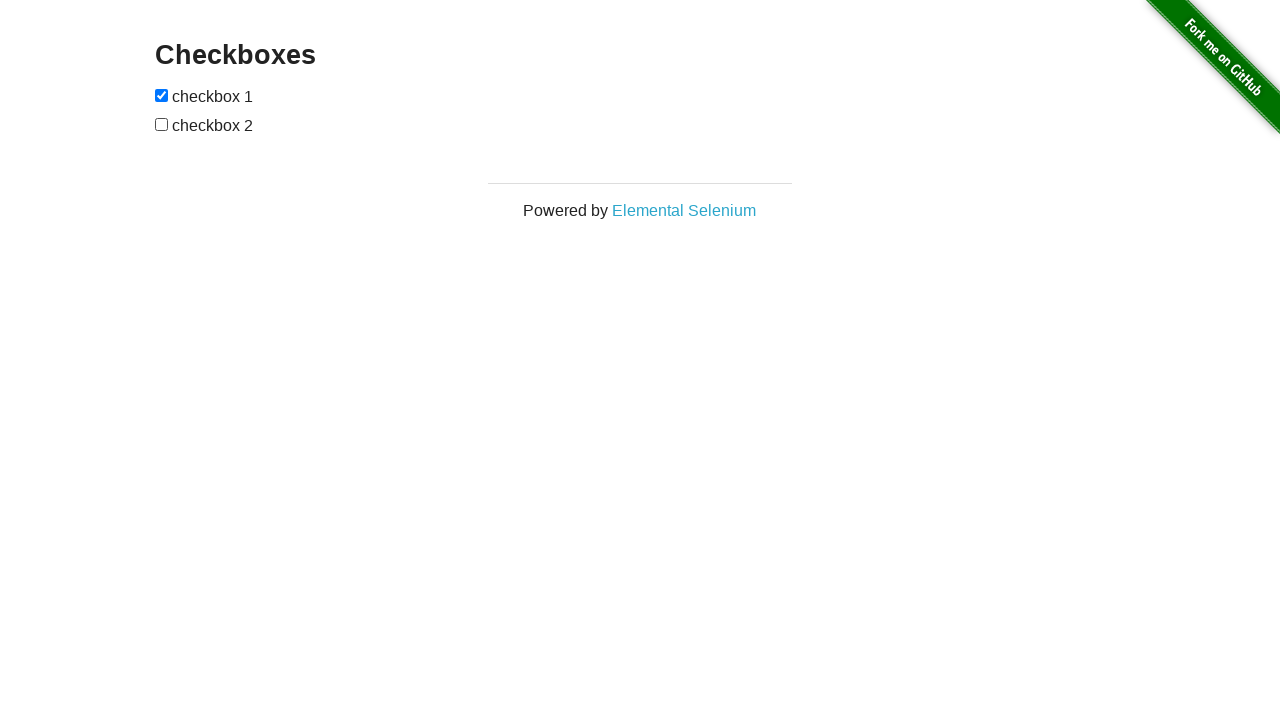

Verified first checkbox is visible
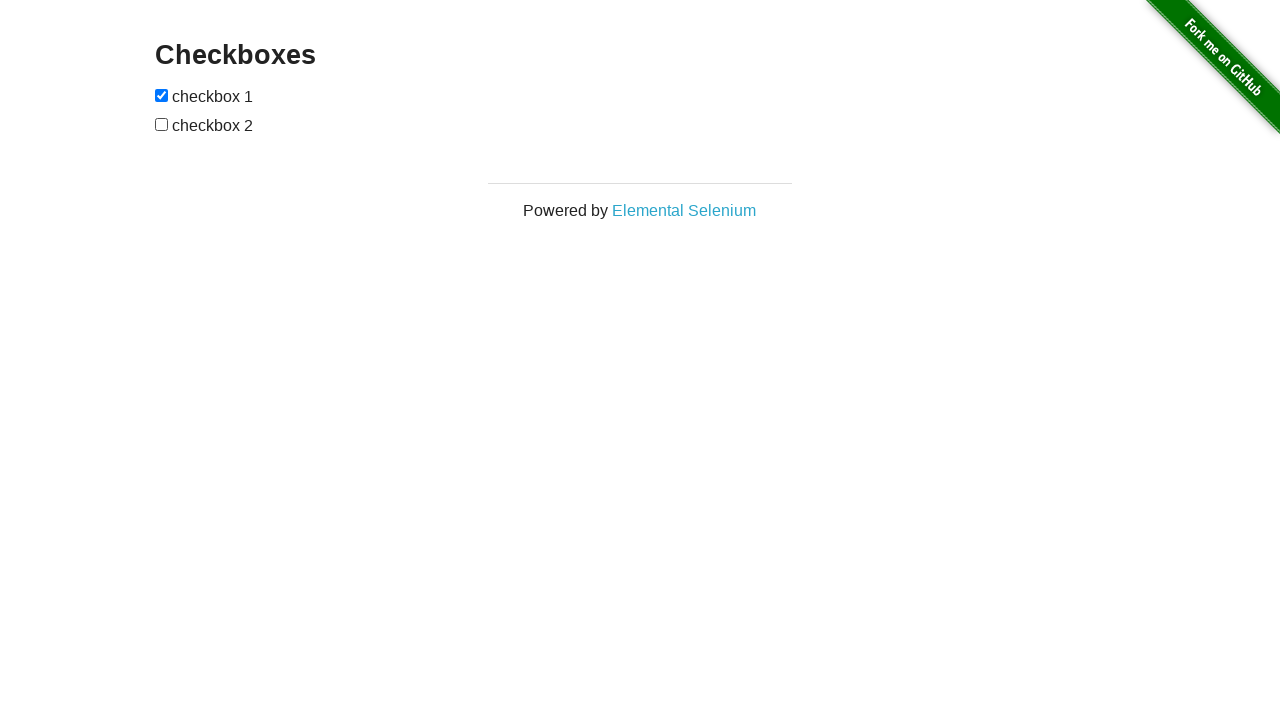

Verified first checkbox is enabled
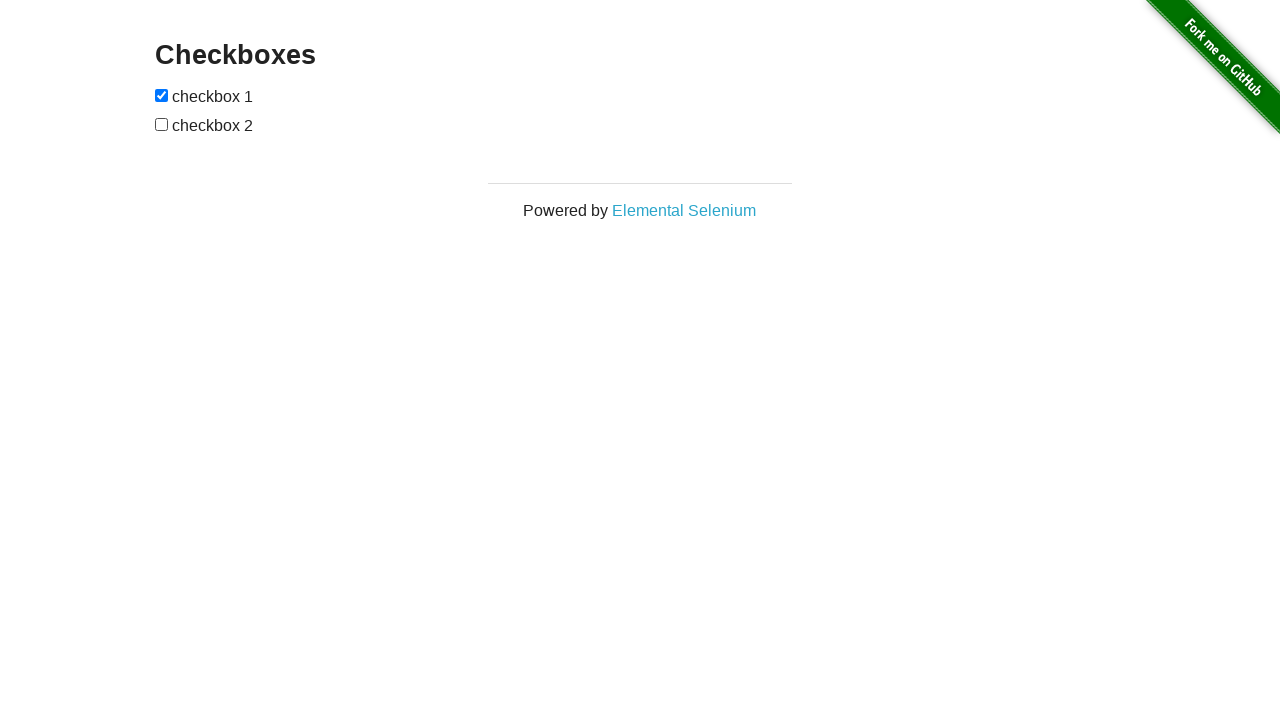

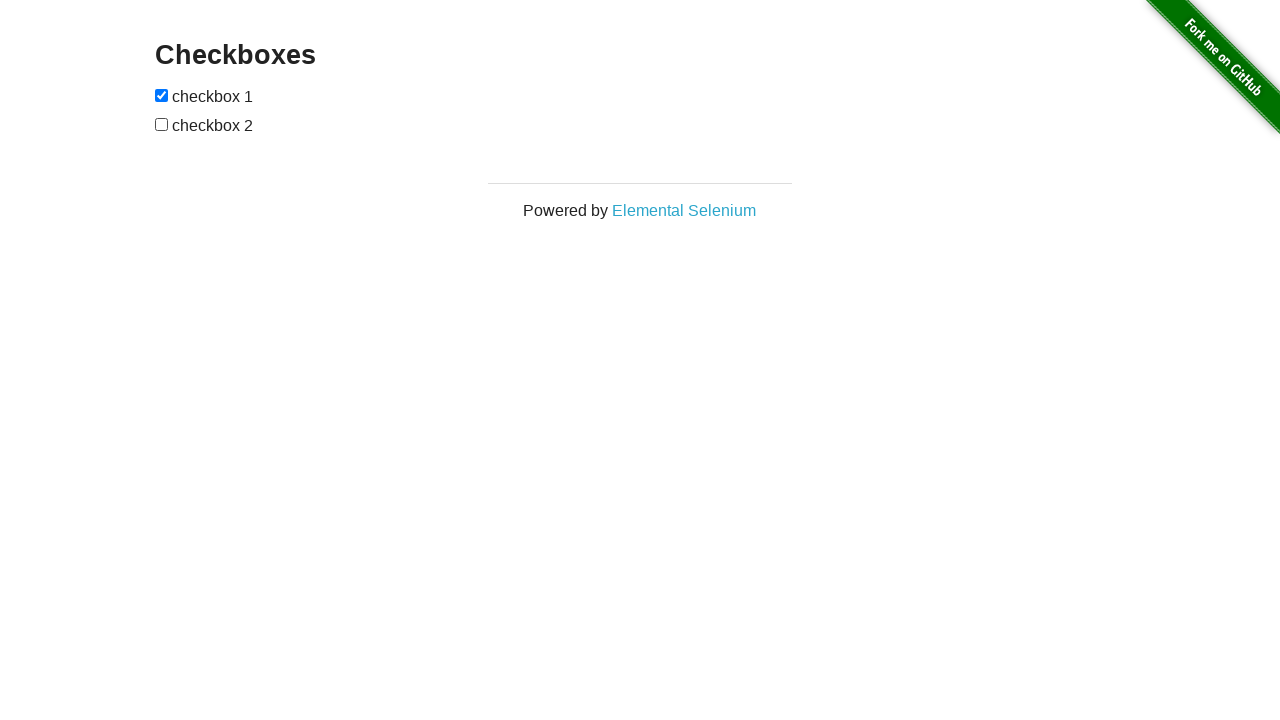